Tests clicking a link that opens a popup window on the omayo test site, then closes all browser windows.

Starting URL: http://omayo.blogspot.com/

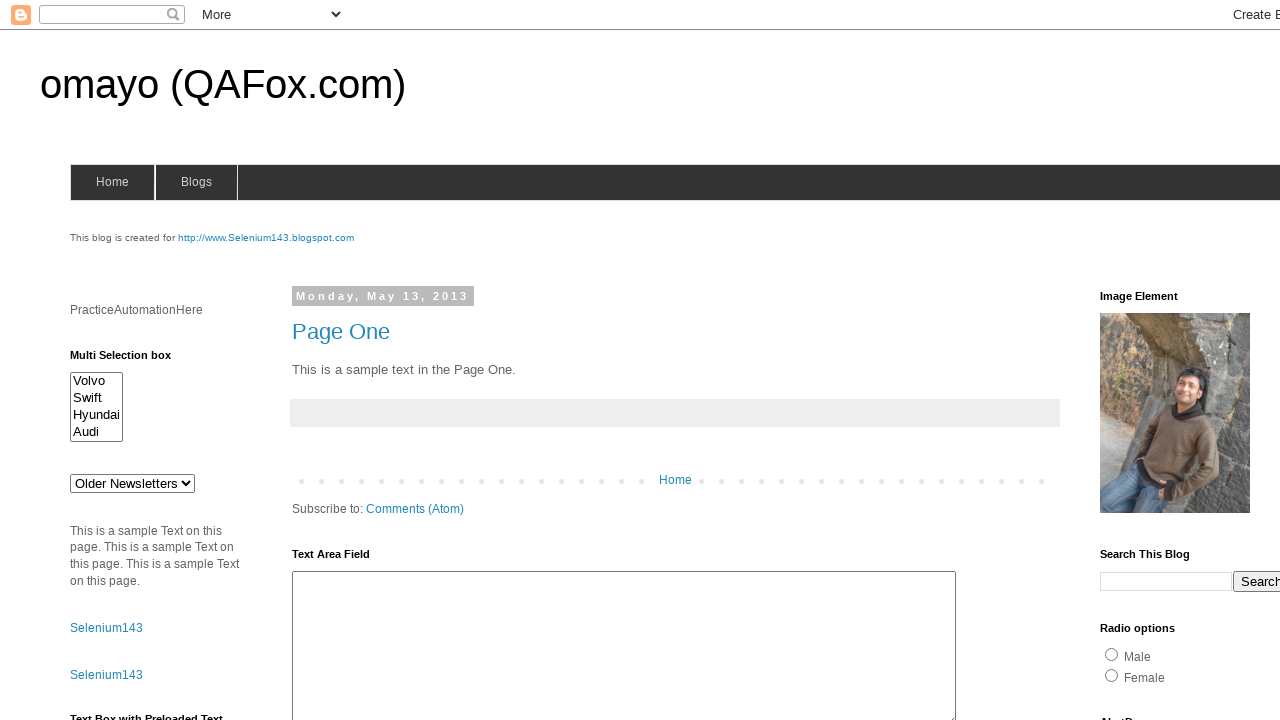

Set viewport size to 1920x1080
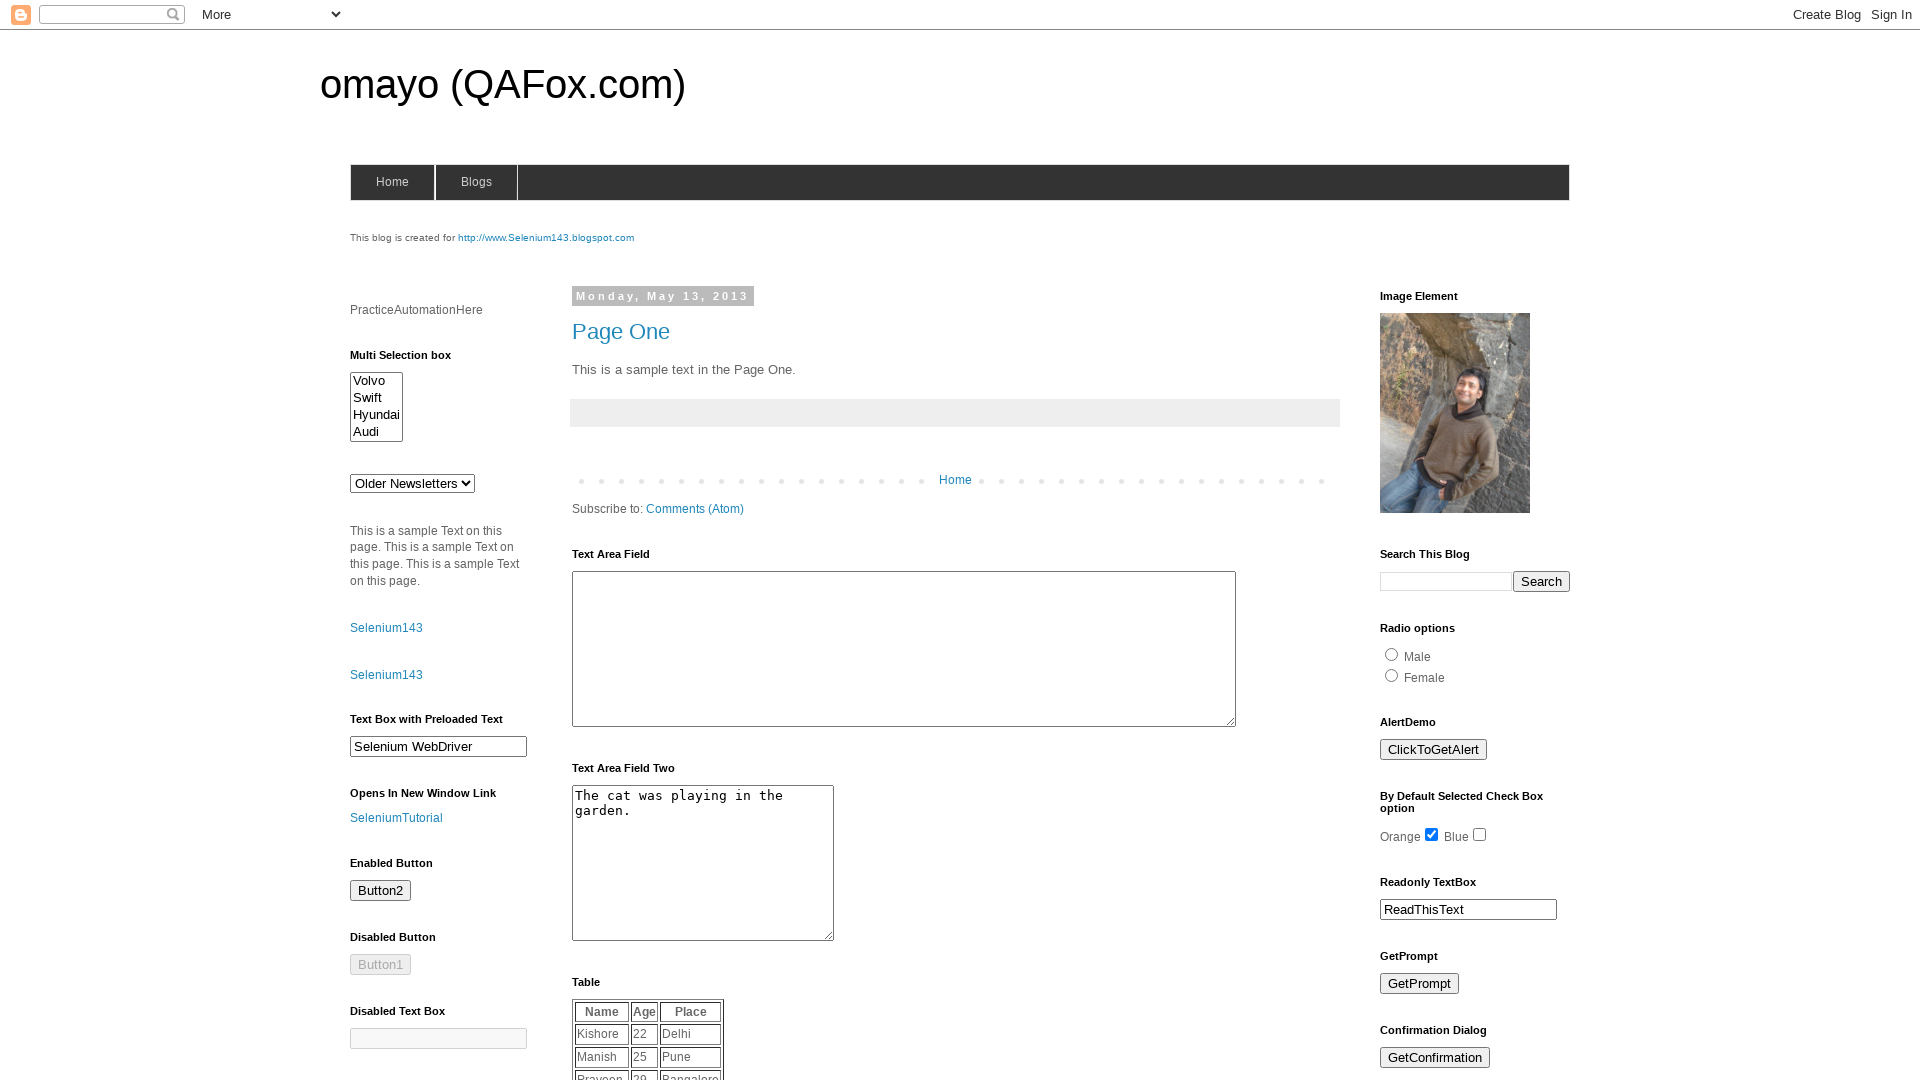

Clicked link to open popup window at (412, 540) on text=Open a popup window
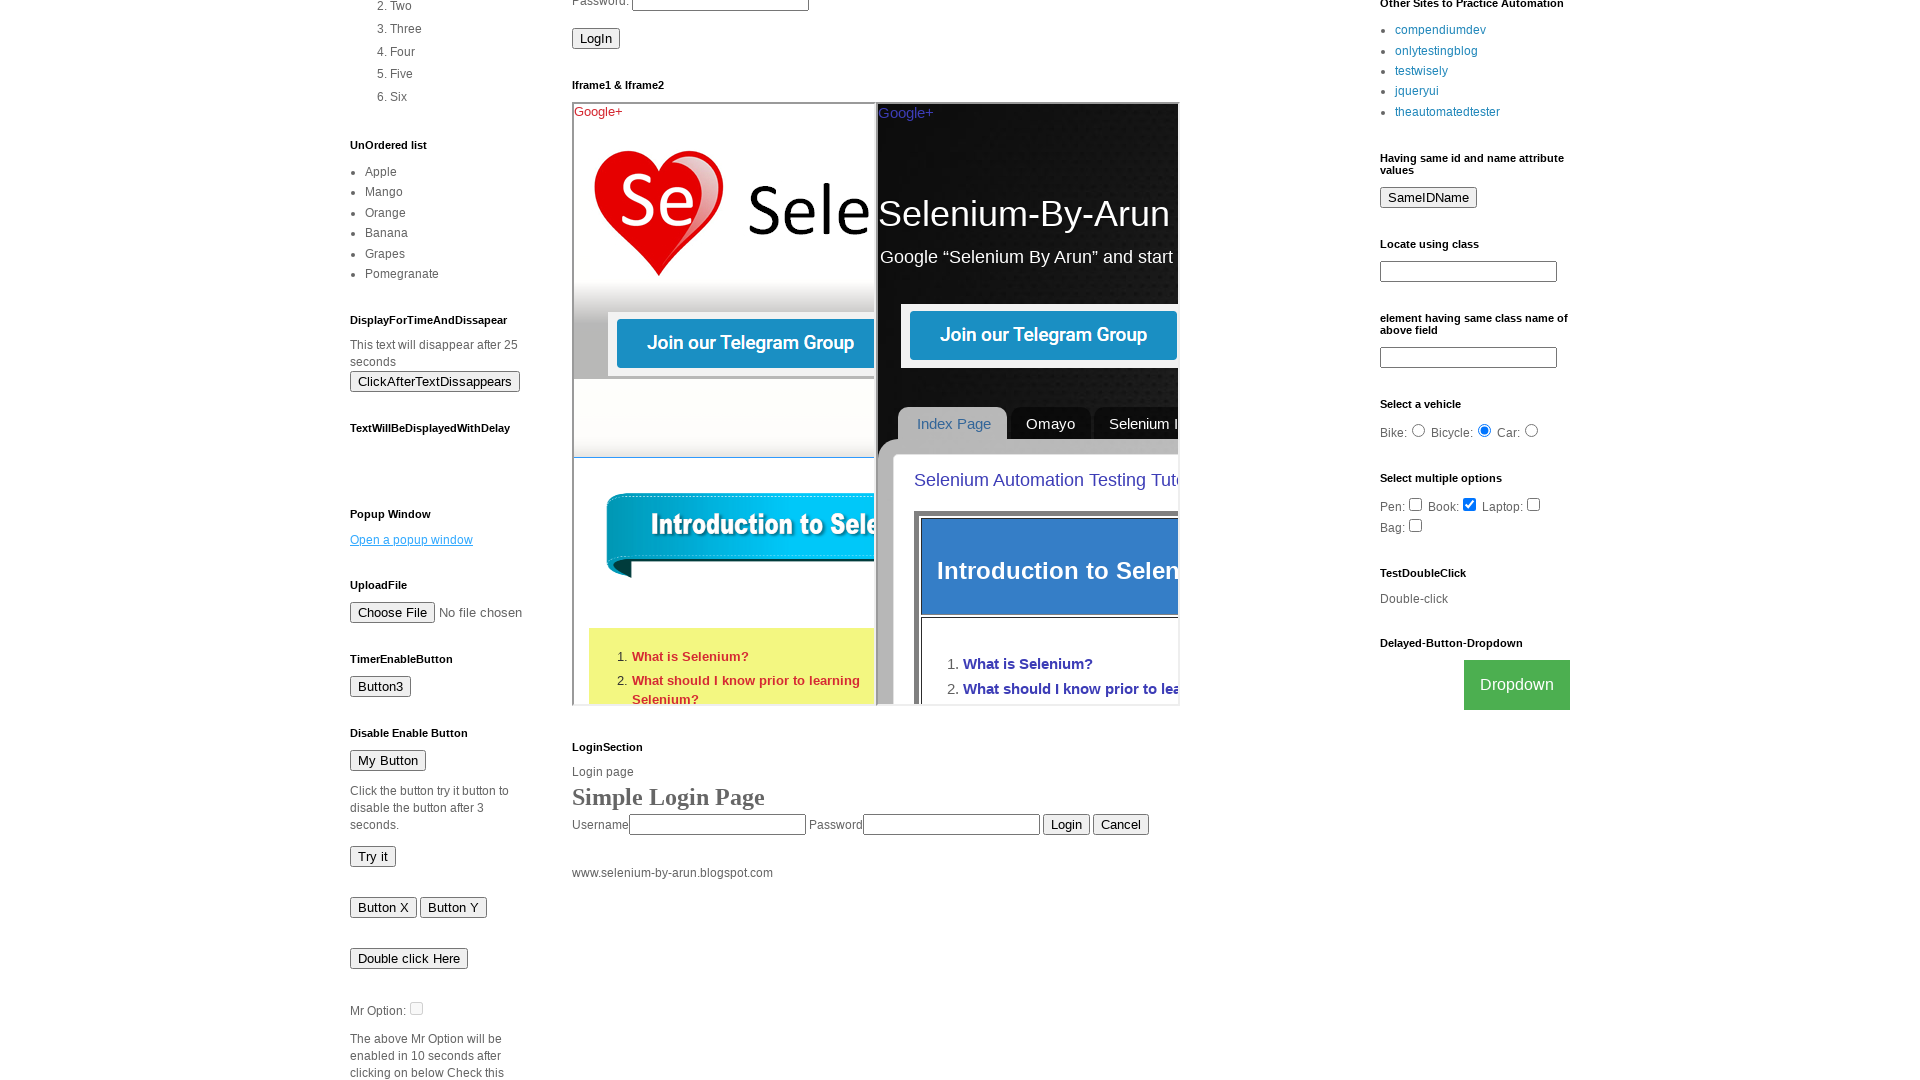

Waited 1 second for popup window to open
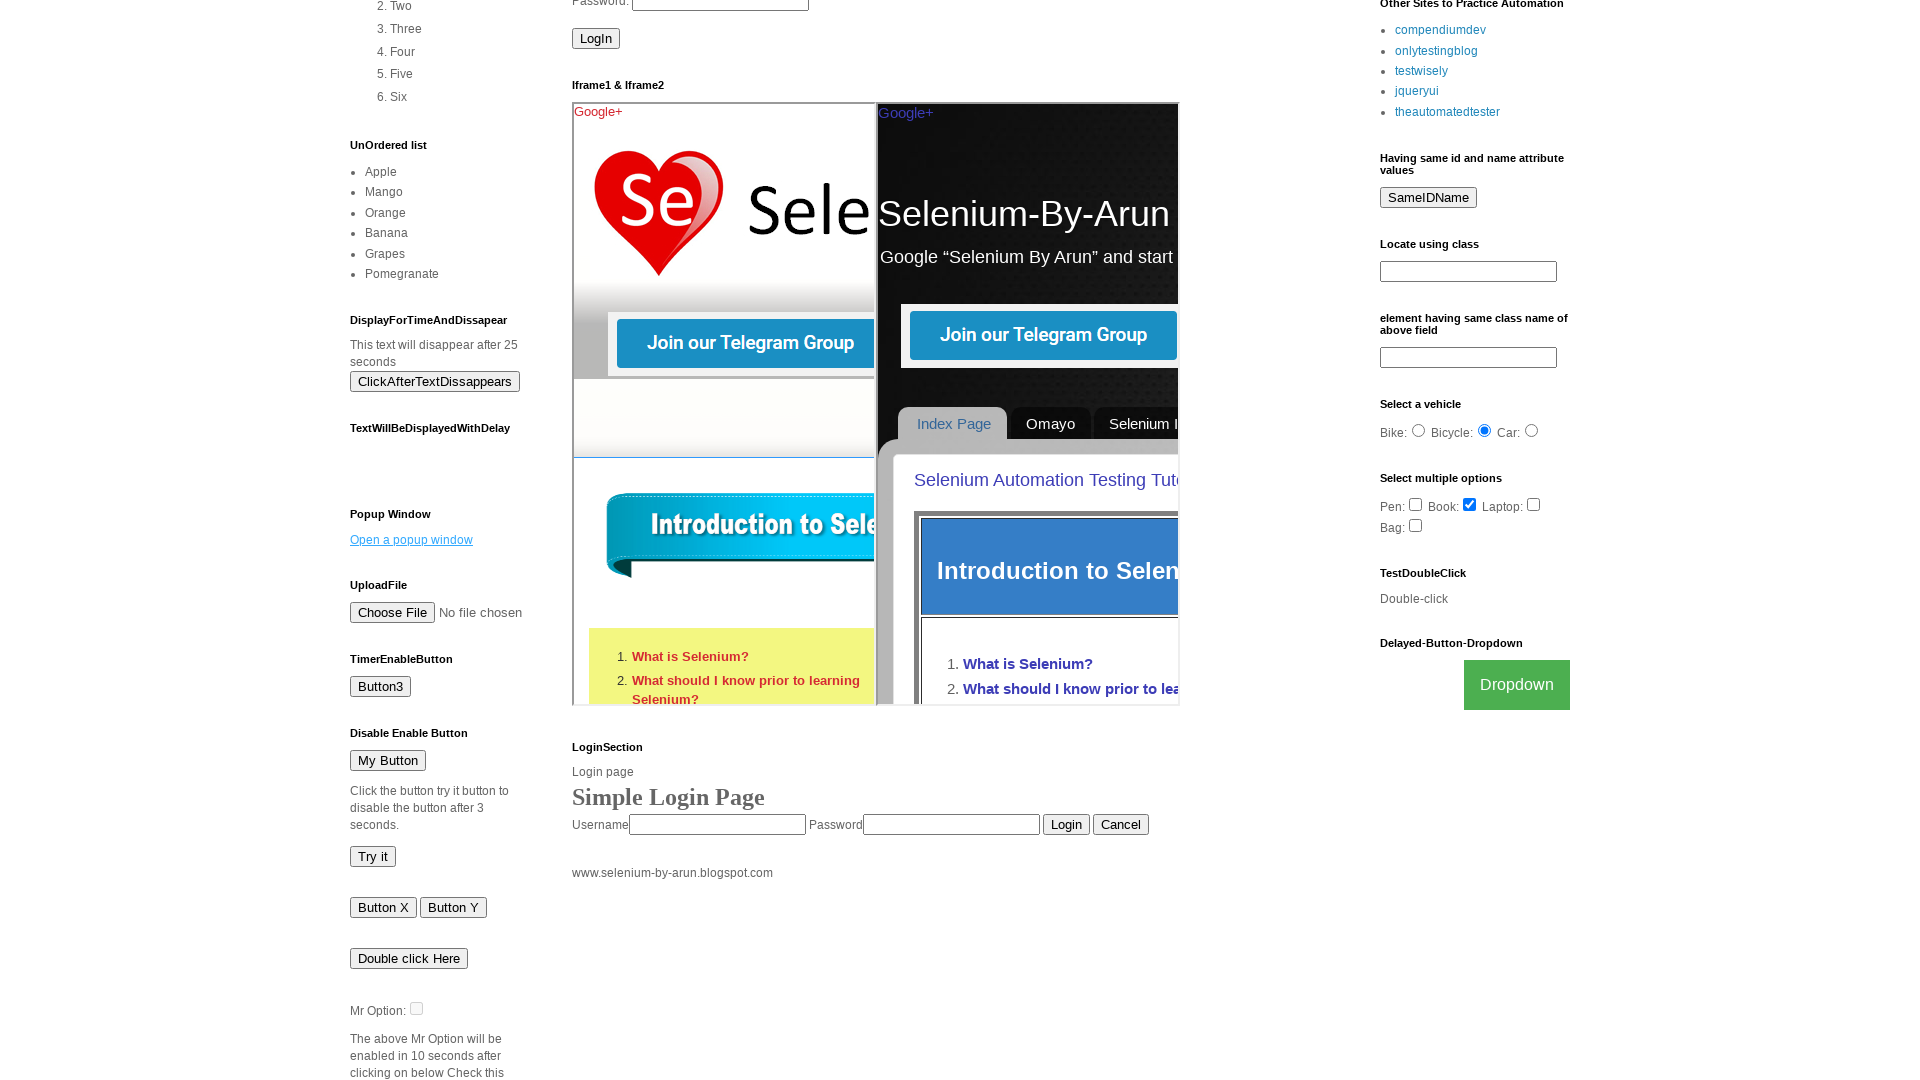

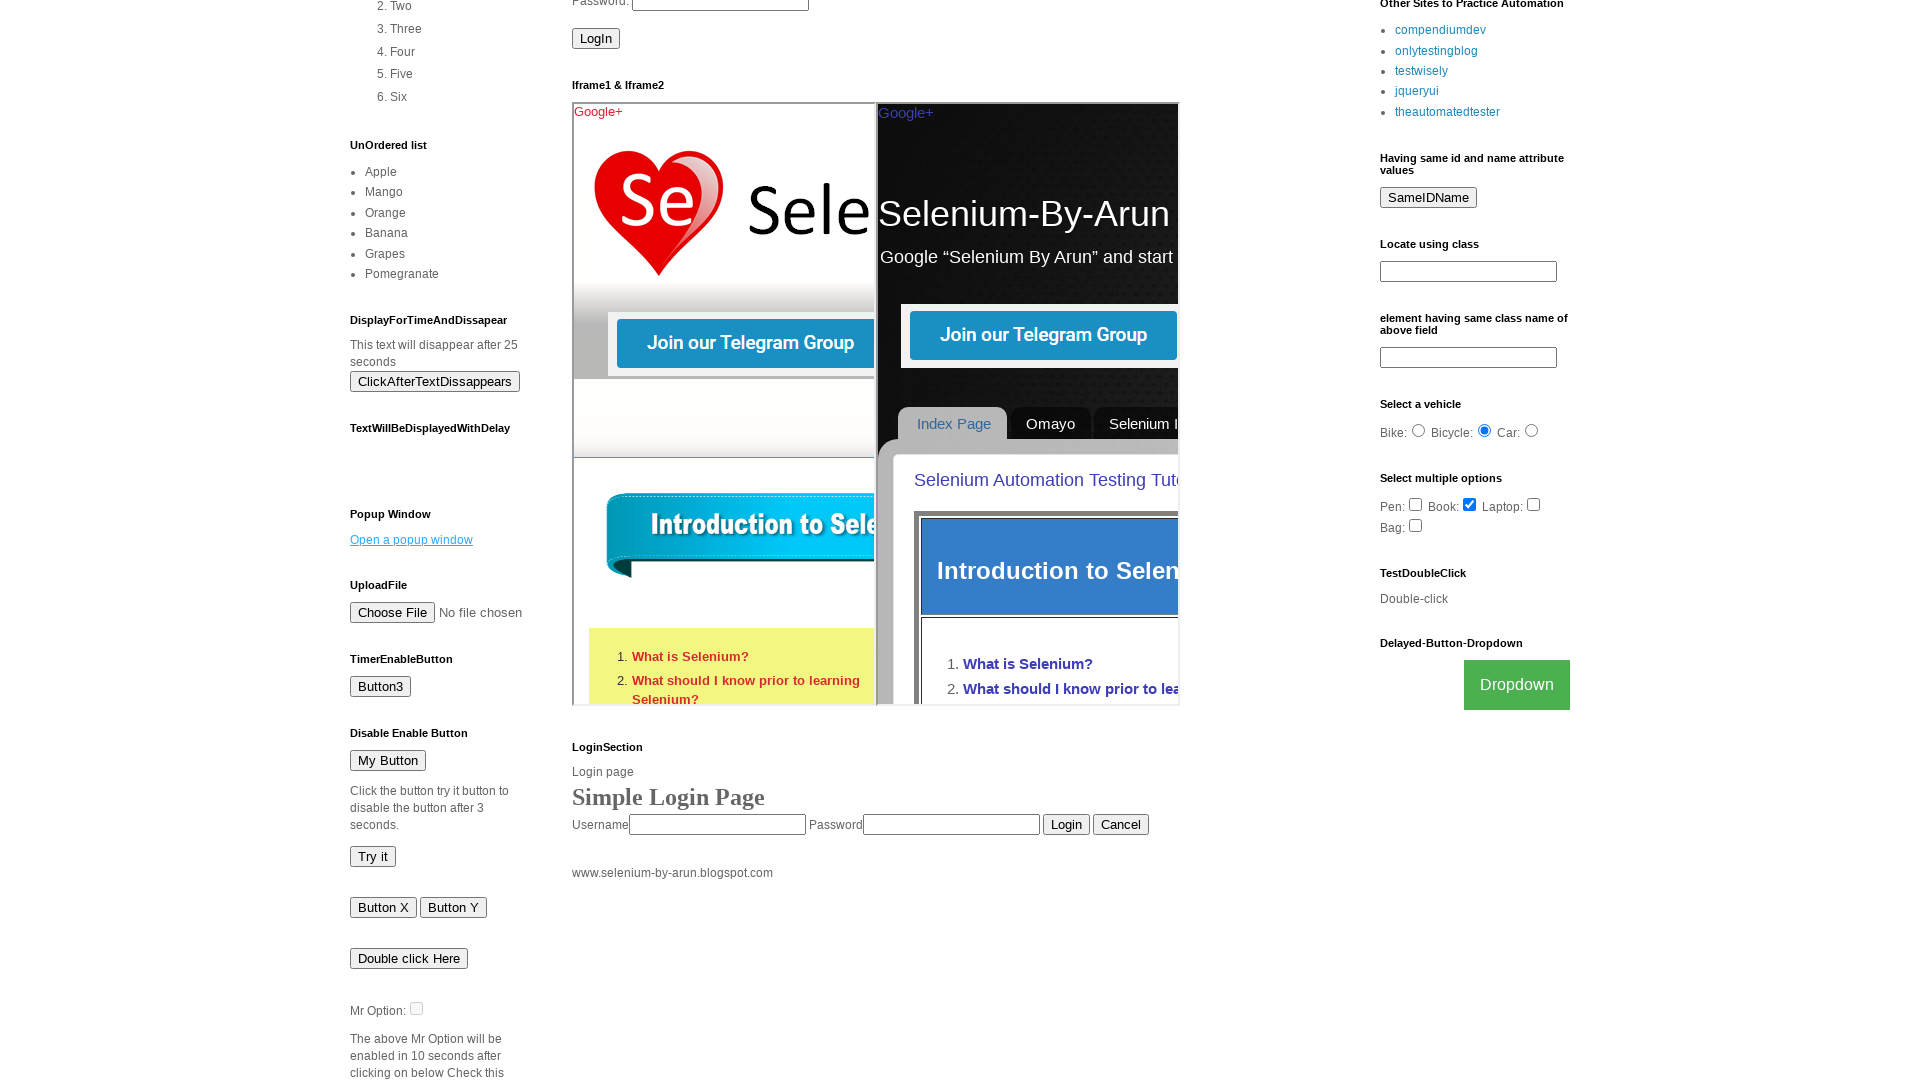